Tests hover functionality by hovering over the first avatar image and verifying that additional user information (figcaption) becomes visible.

Starting URL: http://the-internet.herokuapp.com/hovers

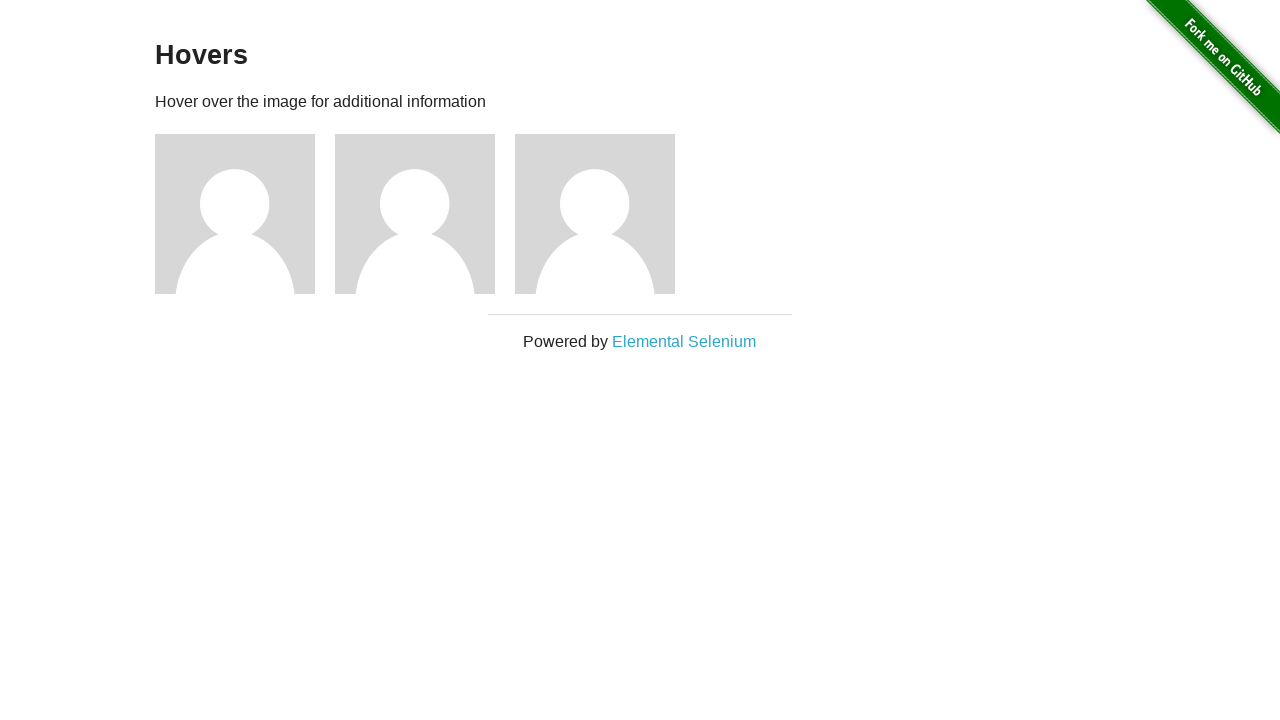

Located the first avatar figure element
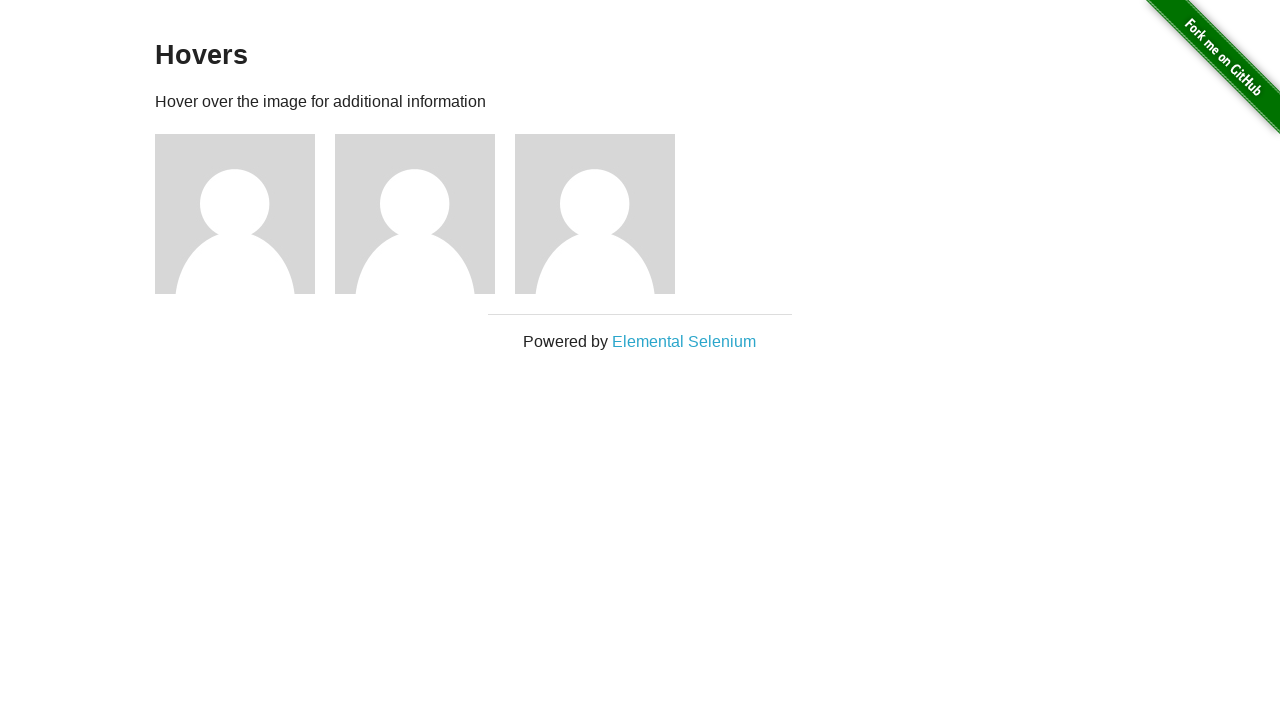

Hovered over the first avatar image at (245, 214) on .figure >> nth=0
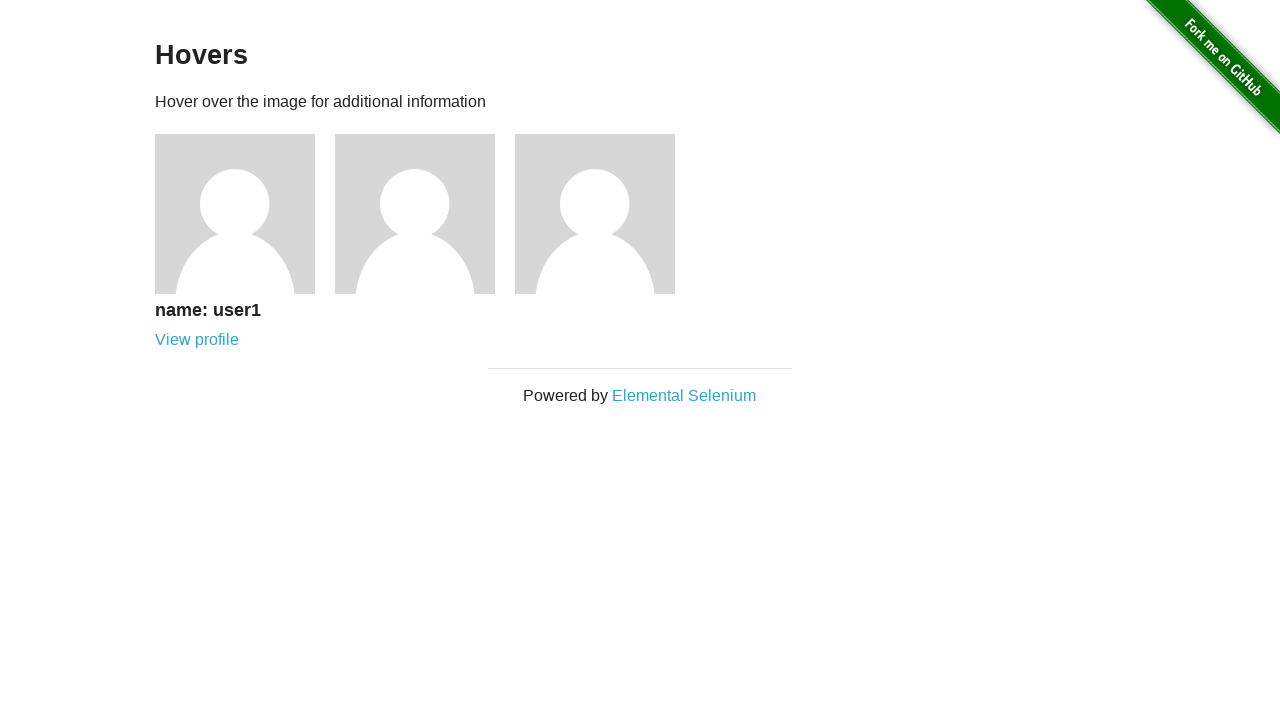

Located the figcaption element containing user information
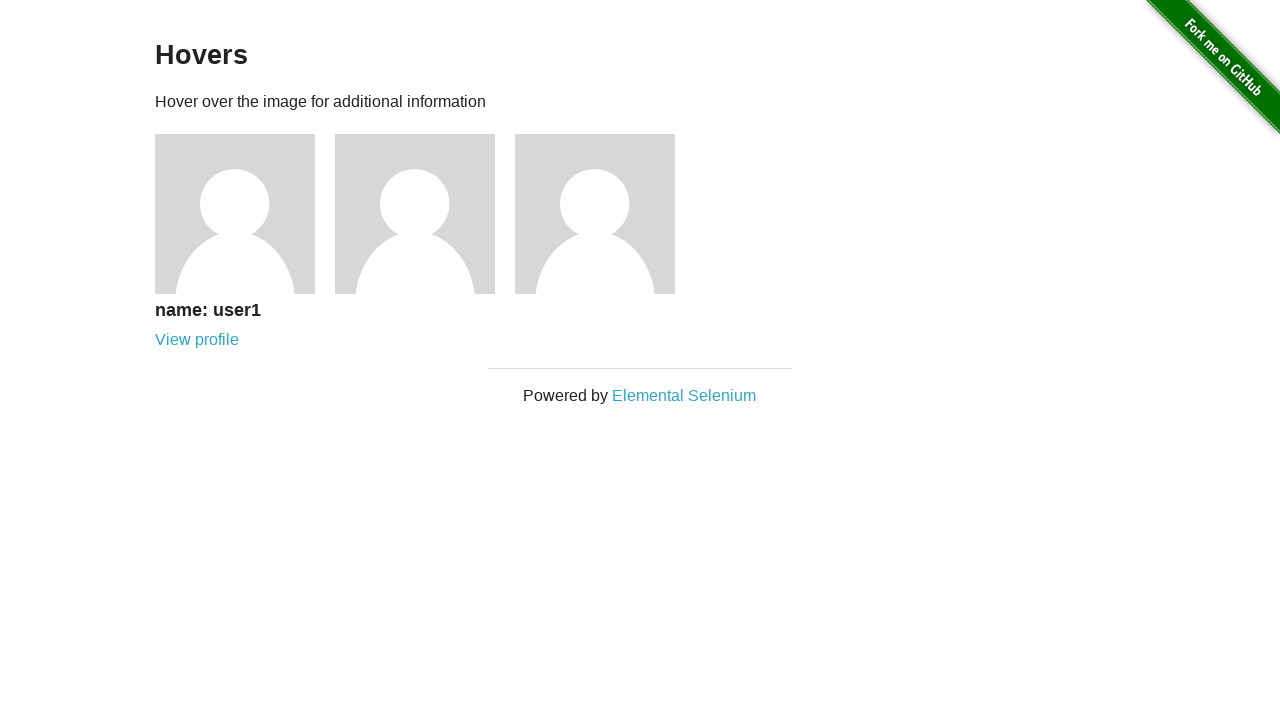

Verified that figcaption with additional user information is now visible
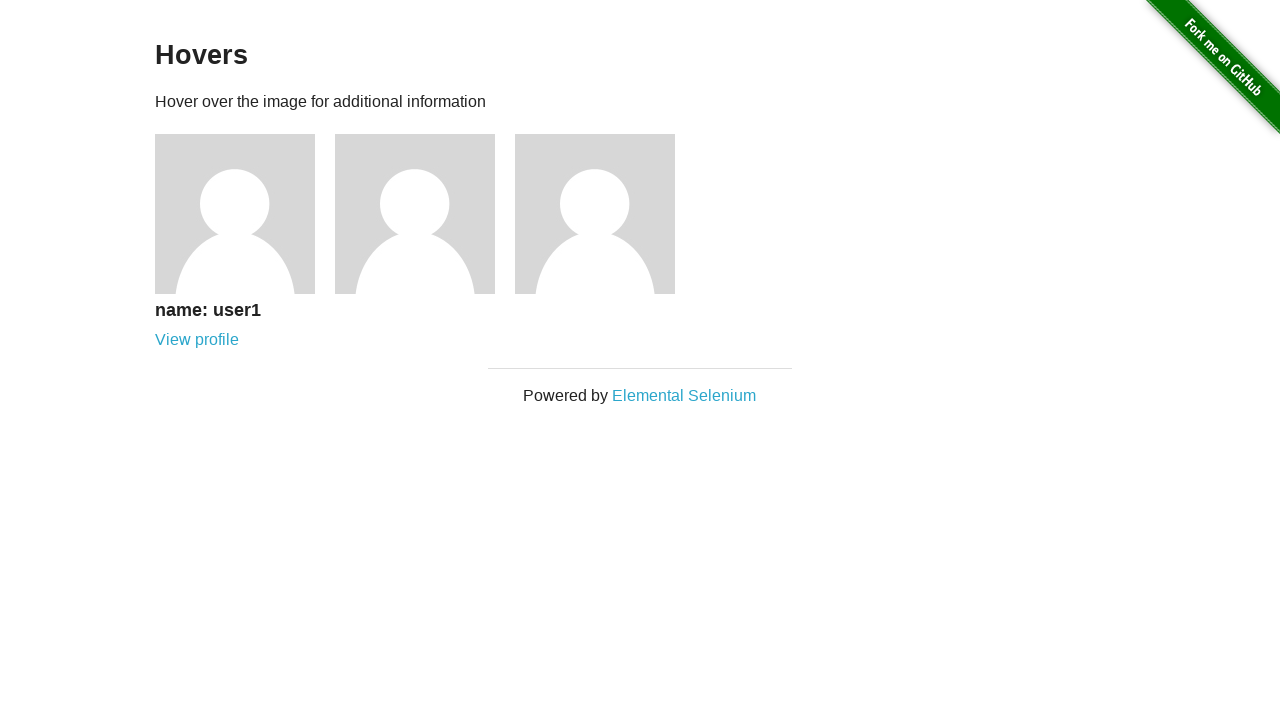

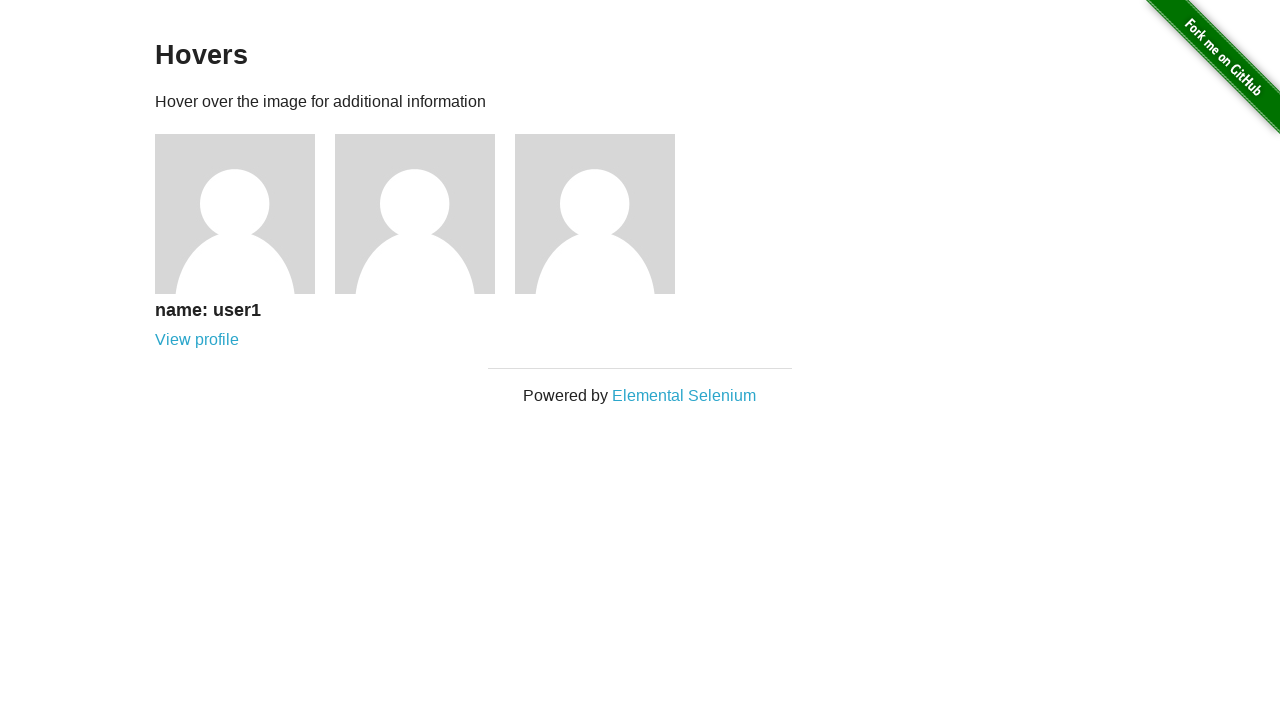